Tests that clicking the Signup/Login link from the homepage navigates to the signup/login page and verifies the page loads correctly.

Starting URL: https://automationexercise.com/

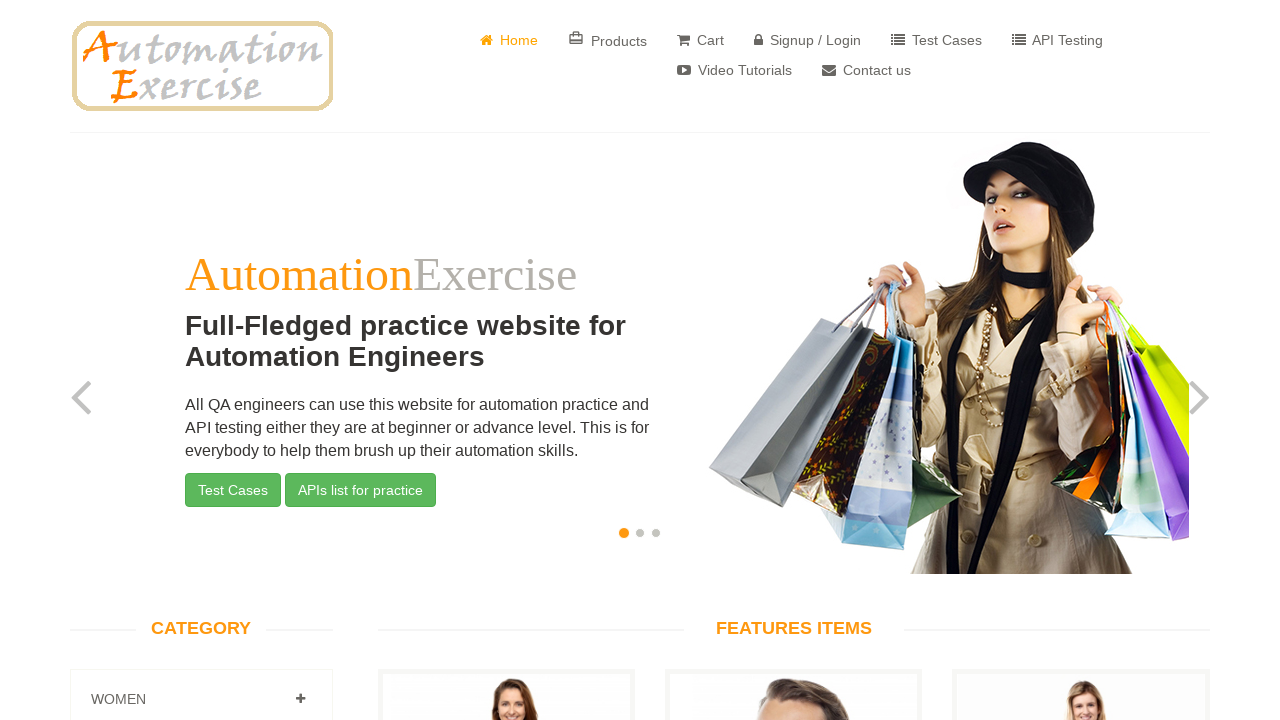

Clicked on Signup/Login link in navigation at (808, 40) on a[href='/login']
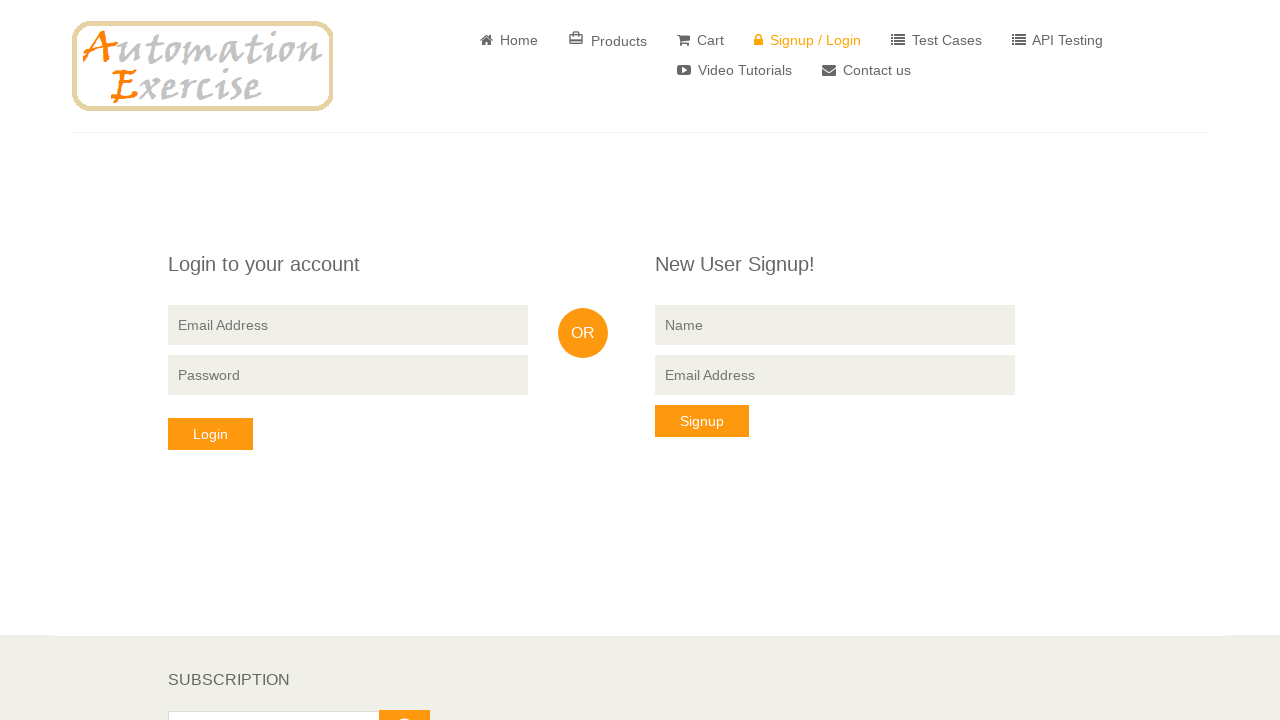

Waited for navigation to login page URL
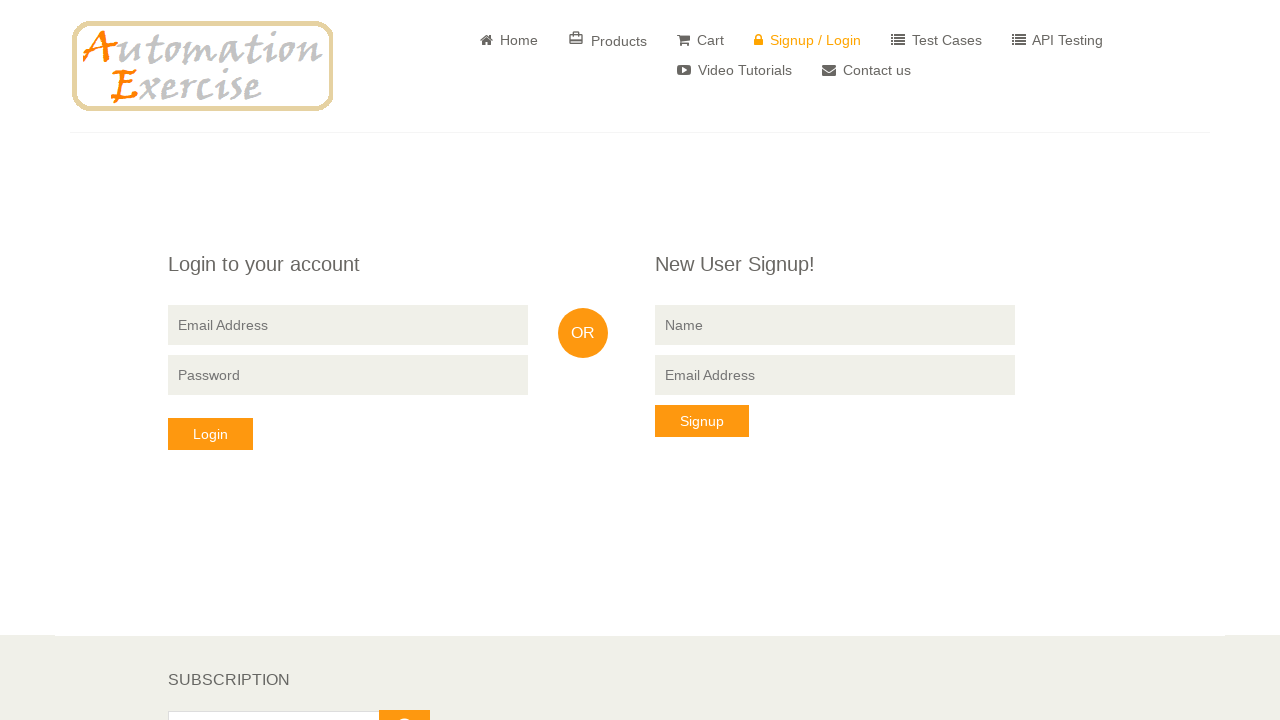

Verified 'Signup / Login' heading is visible on the page
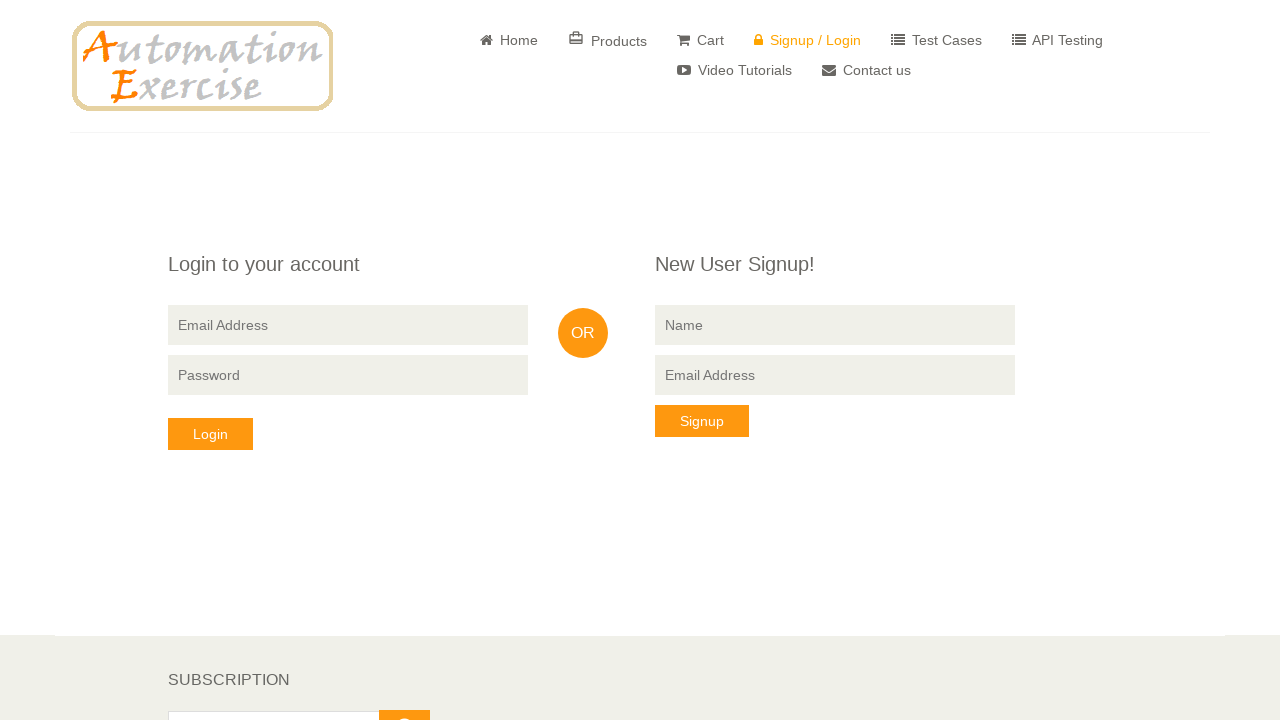

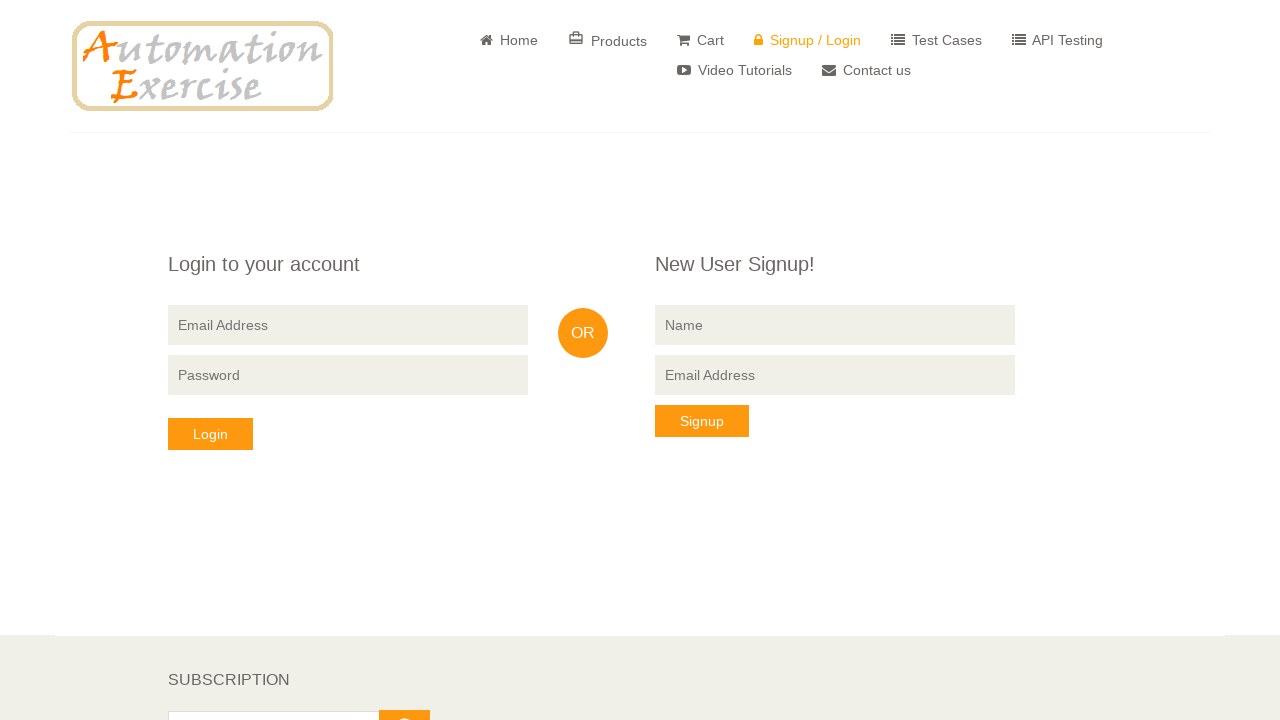